Tests that entering an invalid date string directly into the input without calendar keeps the invalid value

Starting URL: https://www.selenium.dev/selenium/web/web-form.html

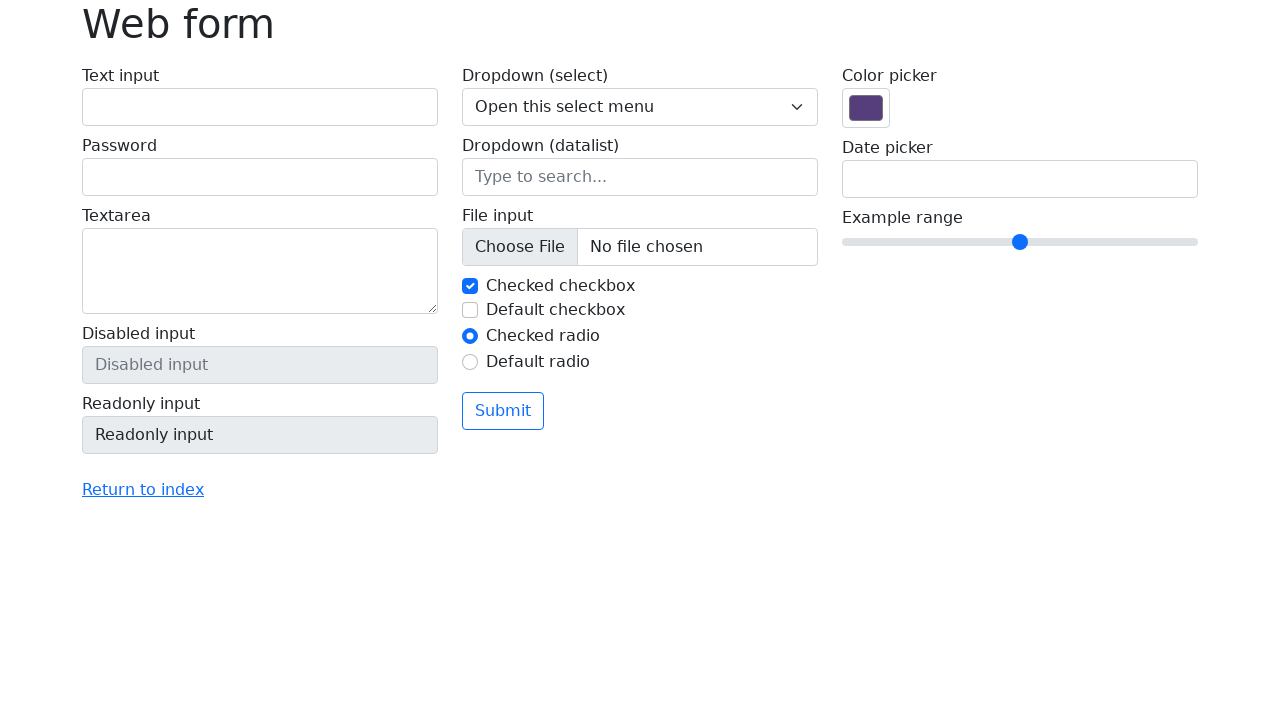

Navigated to web form page
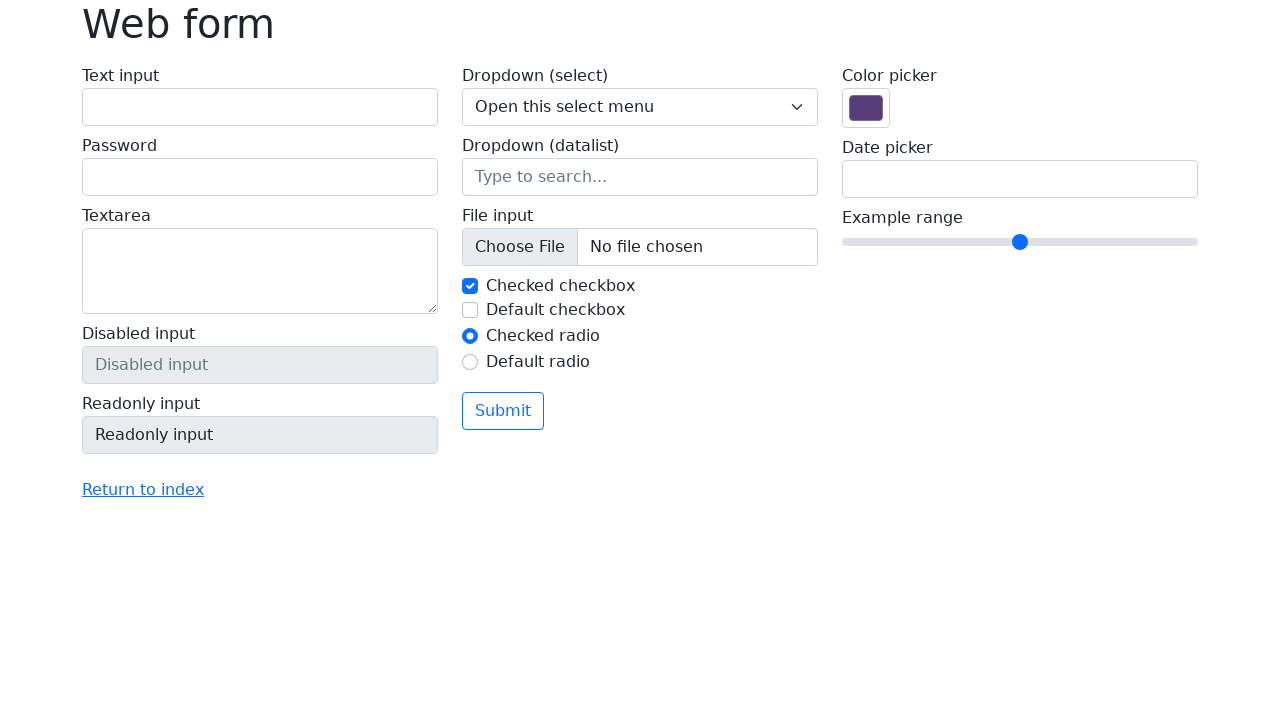

Filled date input with invalid string 'ABCDFG' on input[name='my-date']
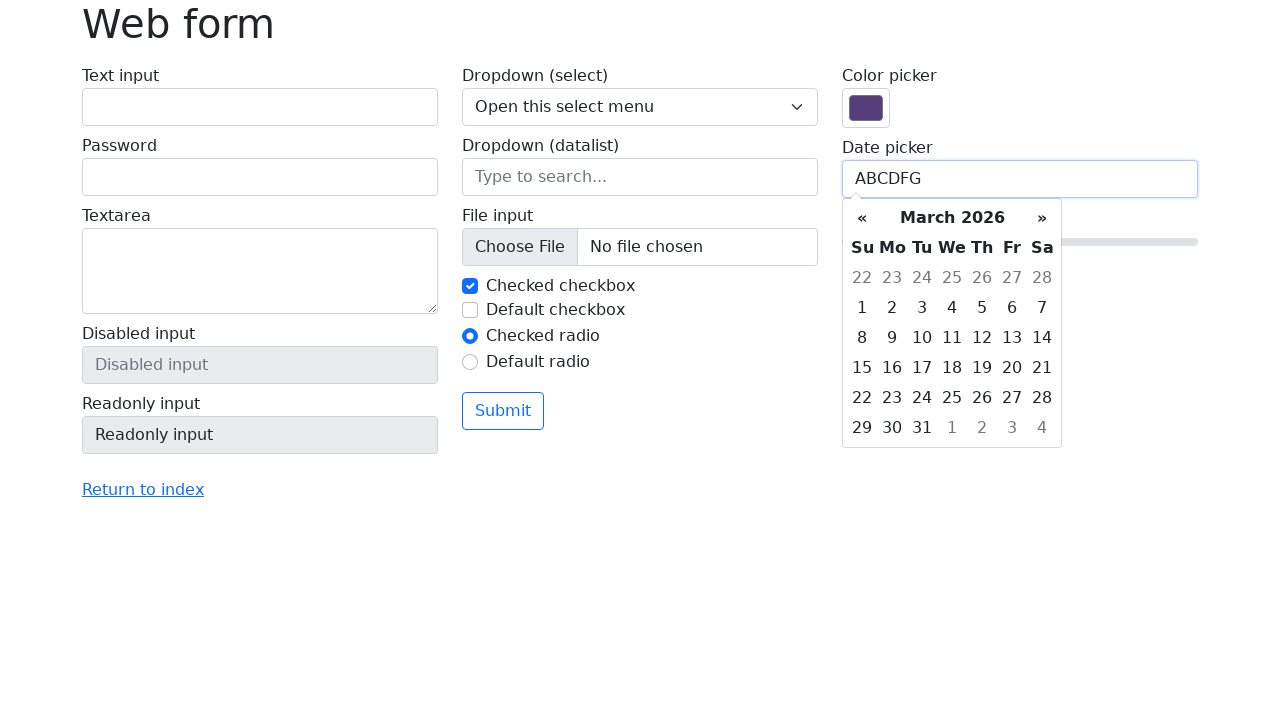

Date input field is visible
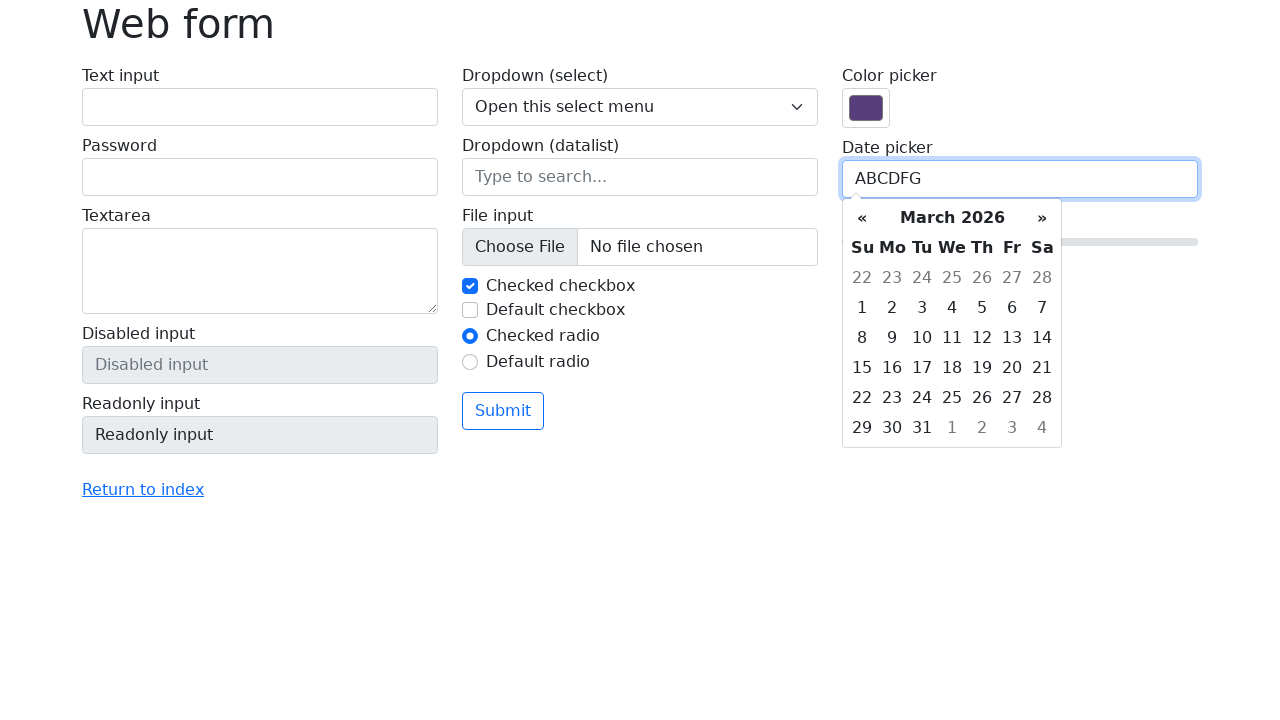

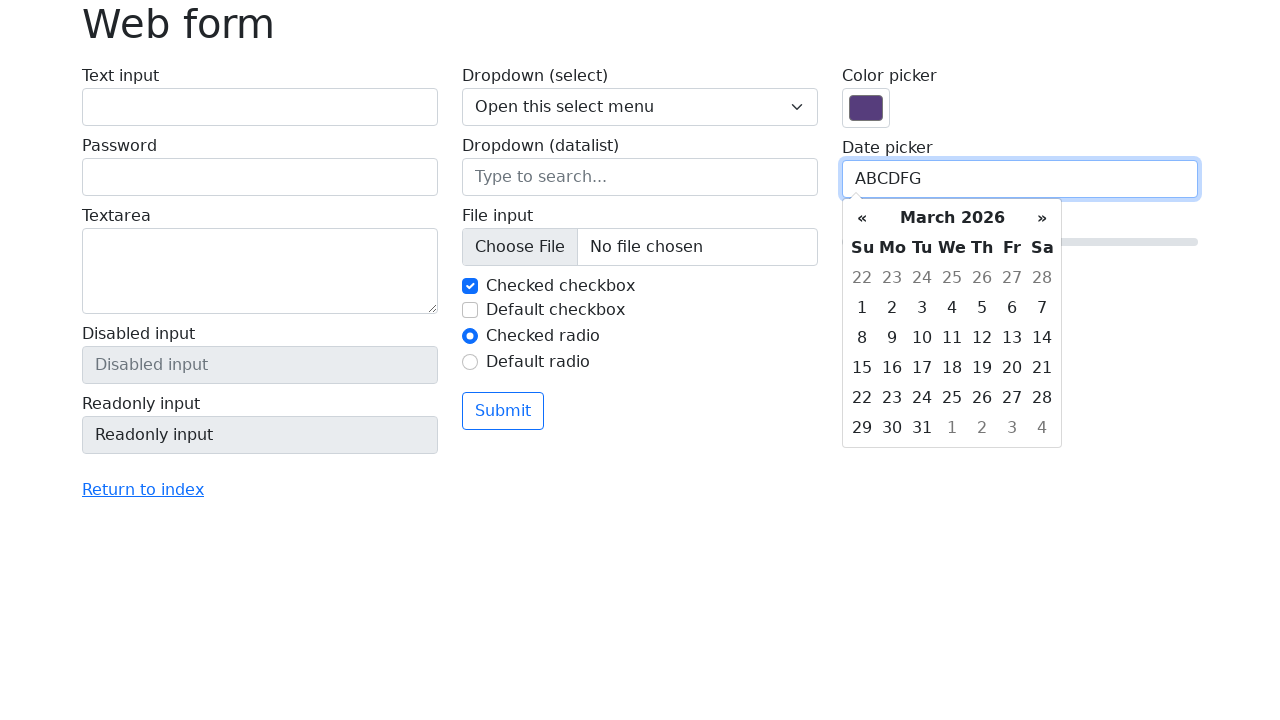